Tests a checkout form by filling in payment details (card name, number, expiration, CVC) and addresses, then submitting the order with the buy now button

Starting URL: https://wshop-spring-water-7013.fly.dev/

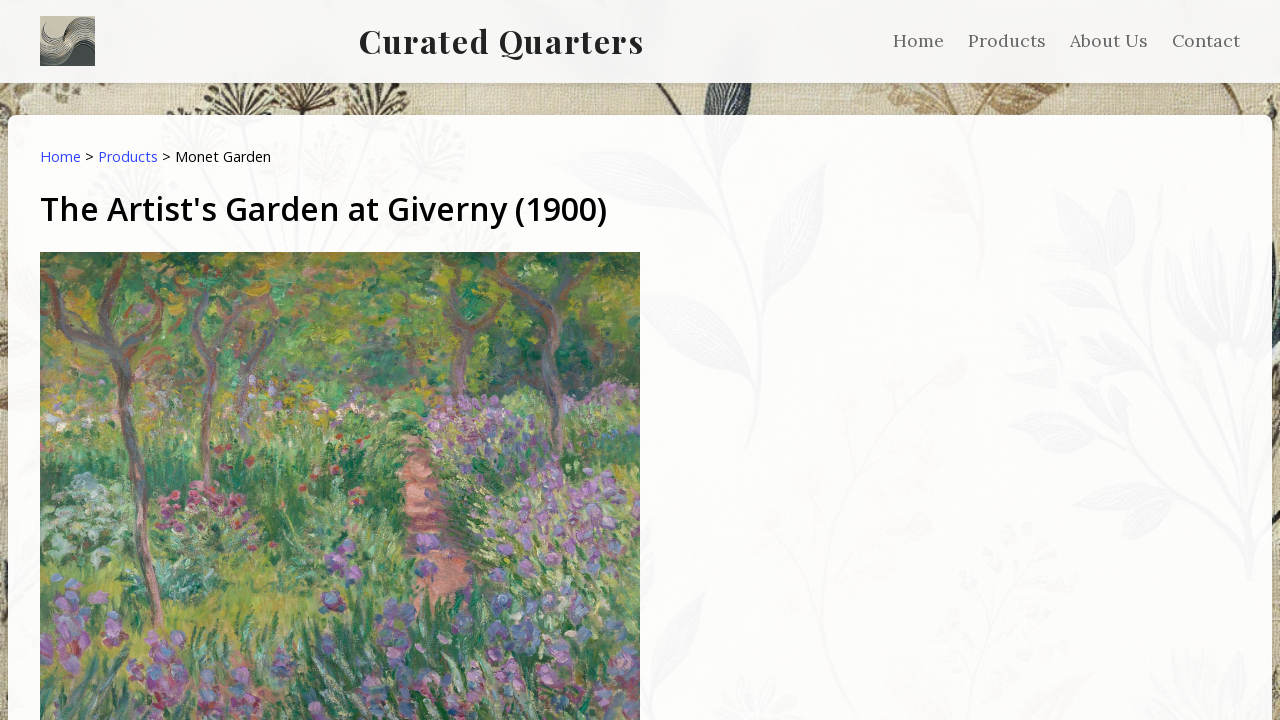

Filled card name field with 'Maria Thompson' on input[name="cardName"], input[placeholder*="name" i], #cardName
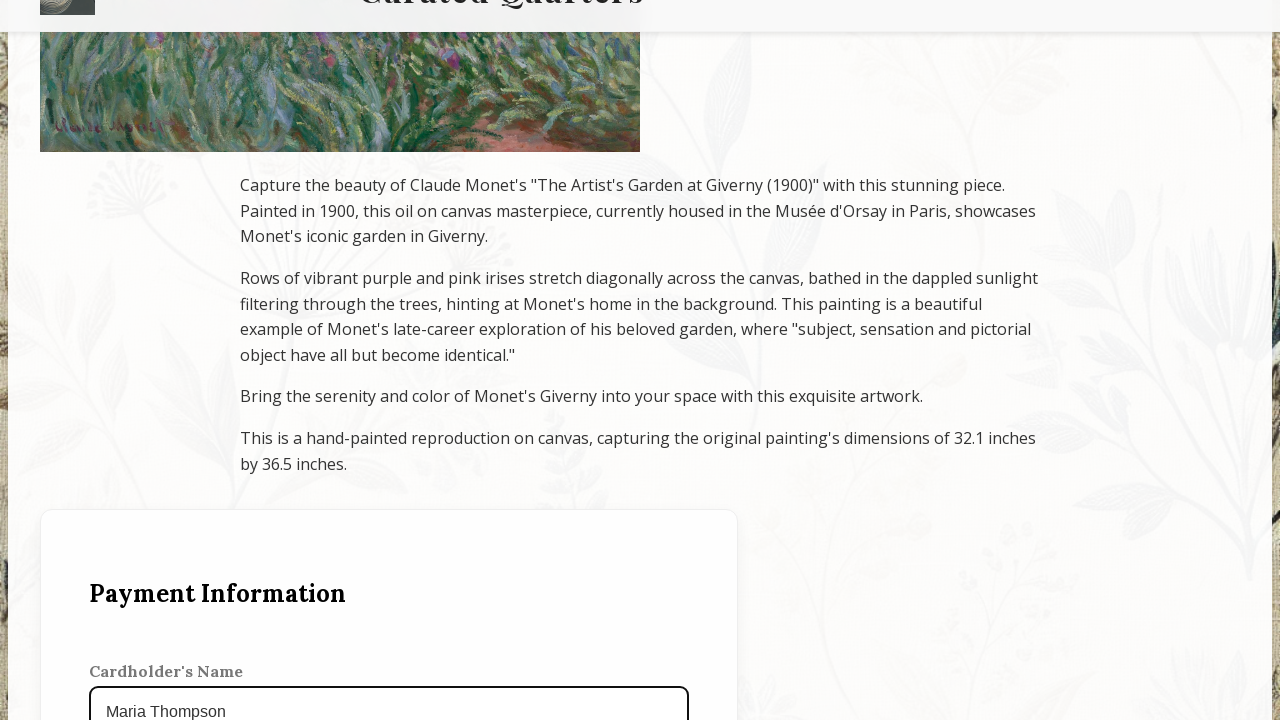

Filled card number field with '4111 1111 1111 1111' on input[name="cardNumber"], input[placeholder*="card number" i], #cardNumber
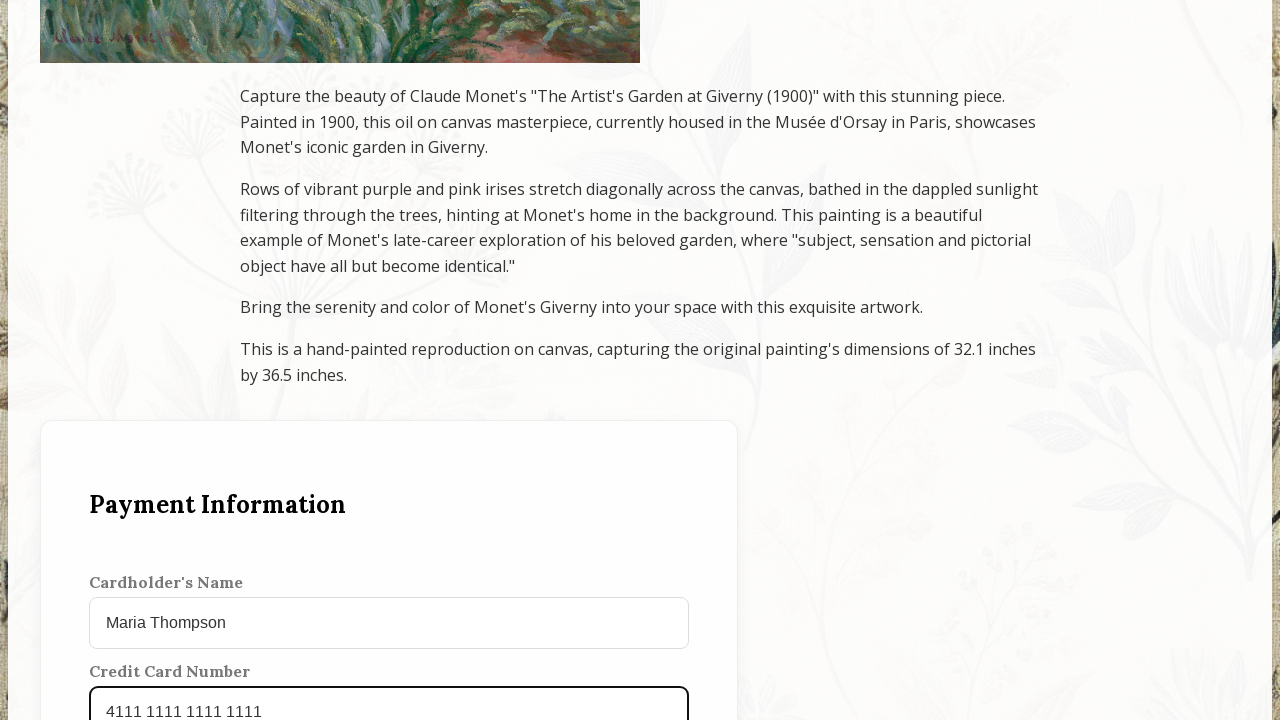

Filled expiration date field with '12/25' on input[name="expDate"], input[placeholder*="exp" i], #expDate
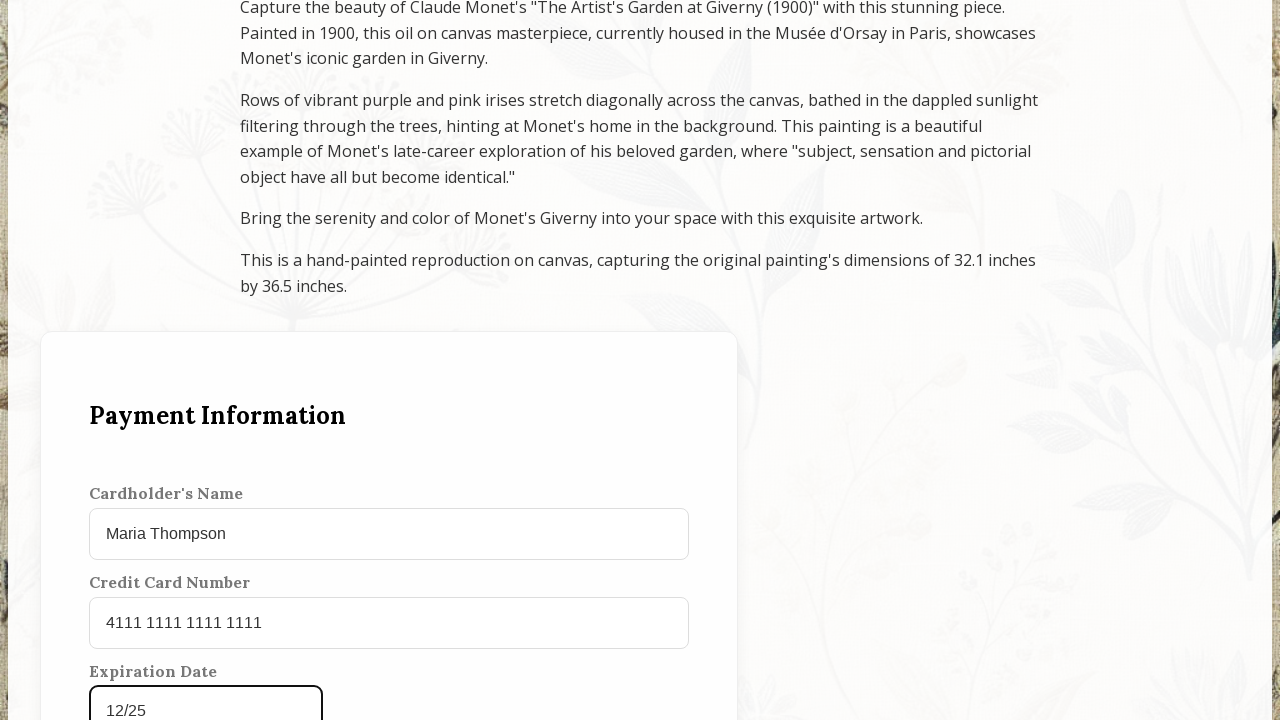

Filled CVC field with '456' on input[name="cvc"], input[placeholder*="cvc" i], #cvc
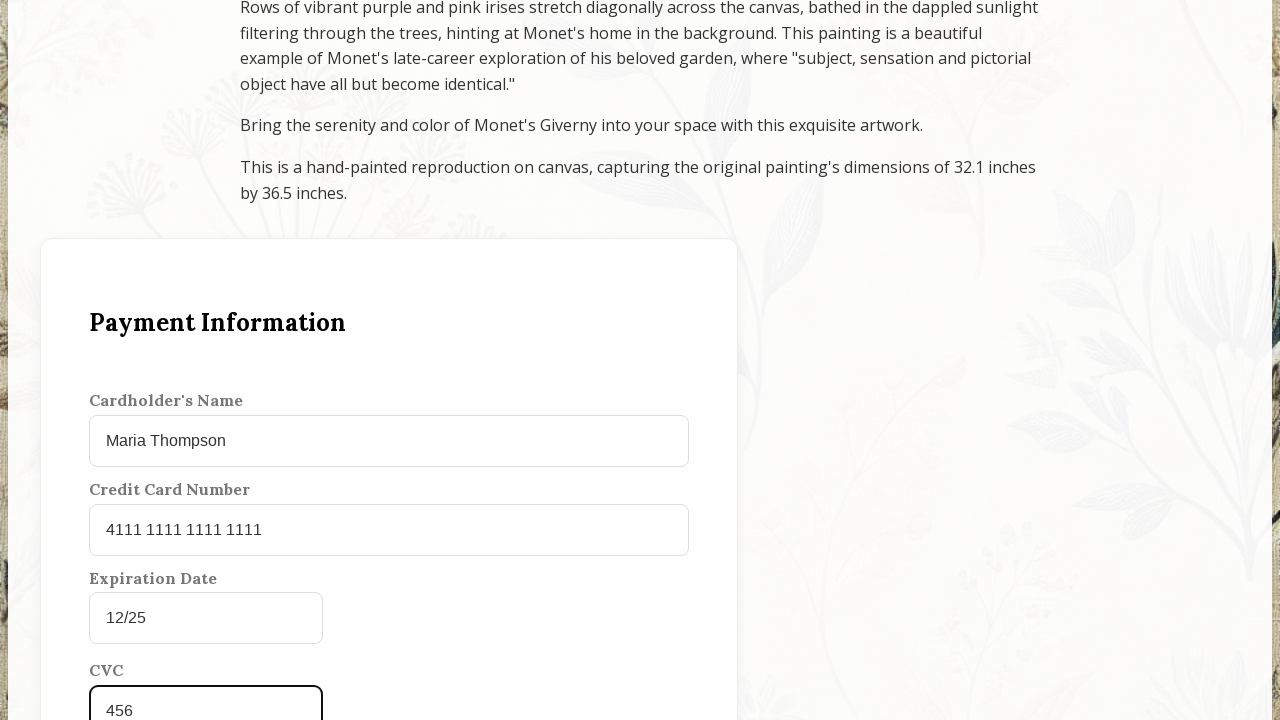

Filled billing address field with '789 Pine Road, Chicago, IL, 60601' on input[name="billingAddress"], textarea[name="billingAddress"], #billingAddress
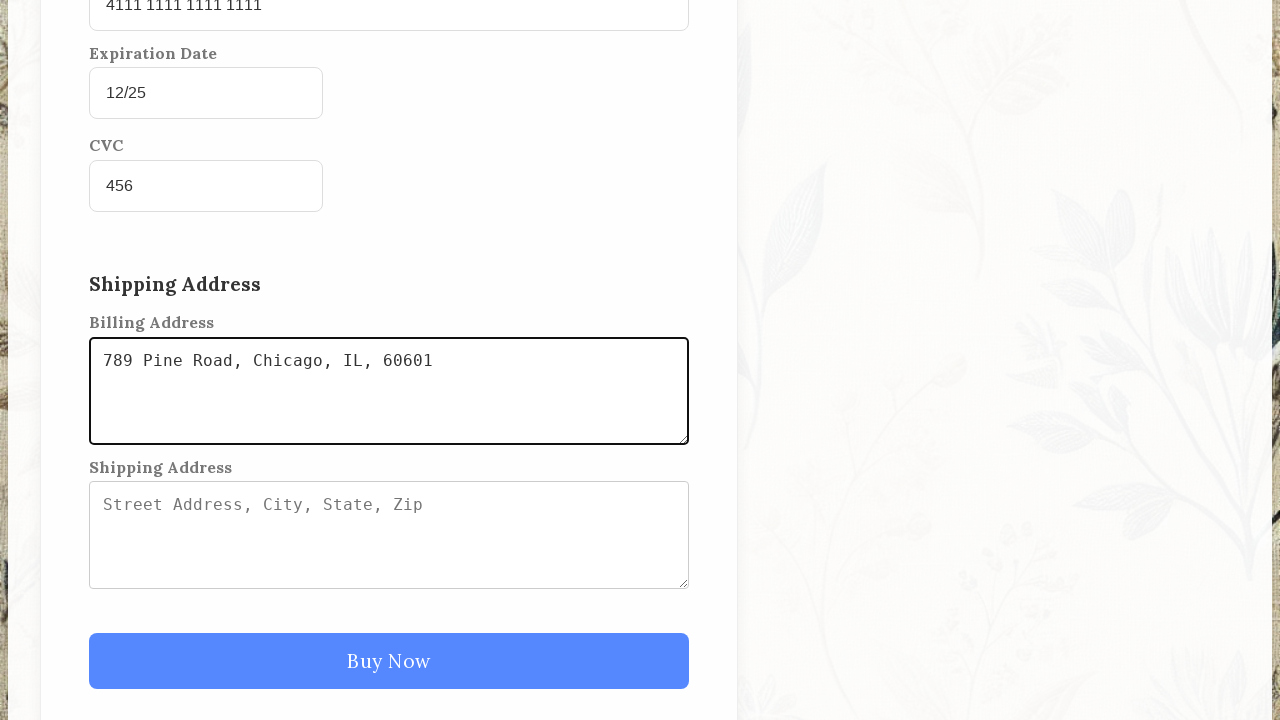

Filled shipping address field with '321 Maple Lane, Chicago, IL, 60602' on input[name="shippingAddress"], textarea[name="shippingAddress"], #shippingAddres
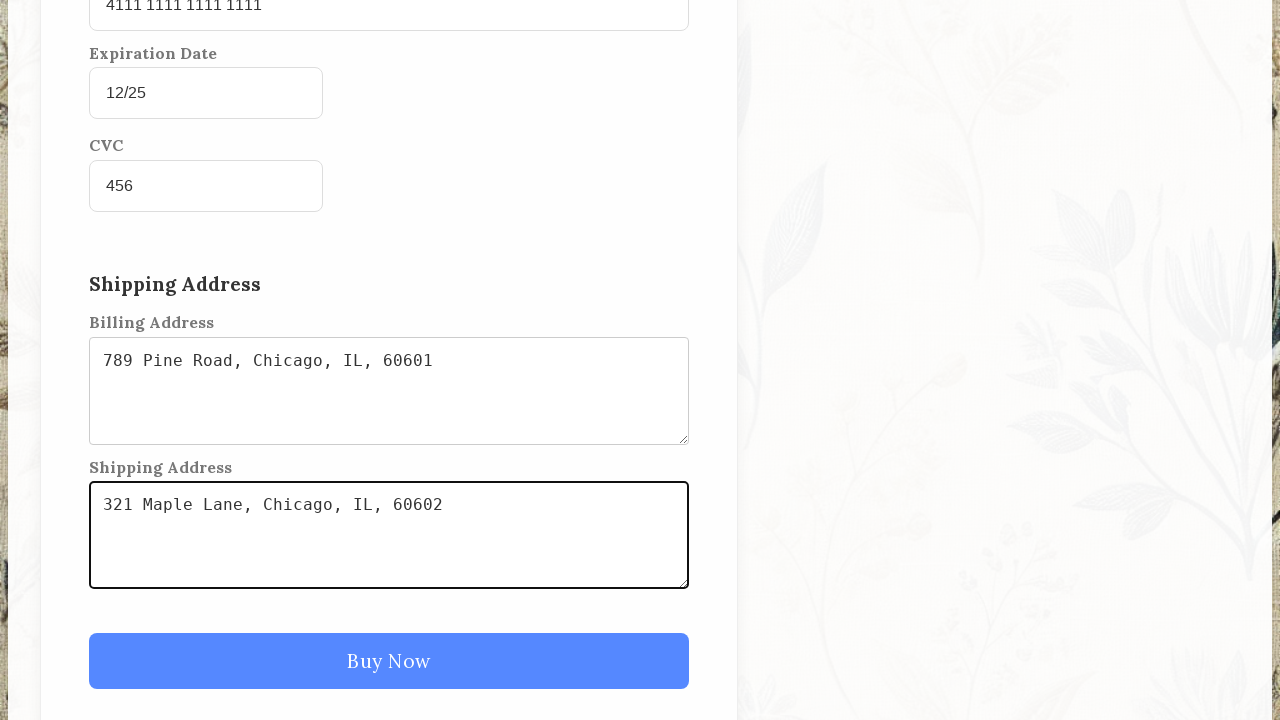

Clicked 'Buy Now' button to submit the order at (389, 661) on button:has-text("Buy Now"), button:has-text("buy now"), [type="submit"]:has-text
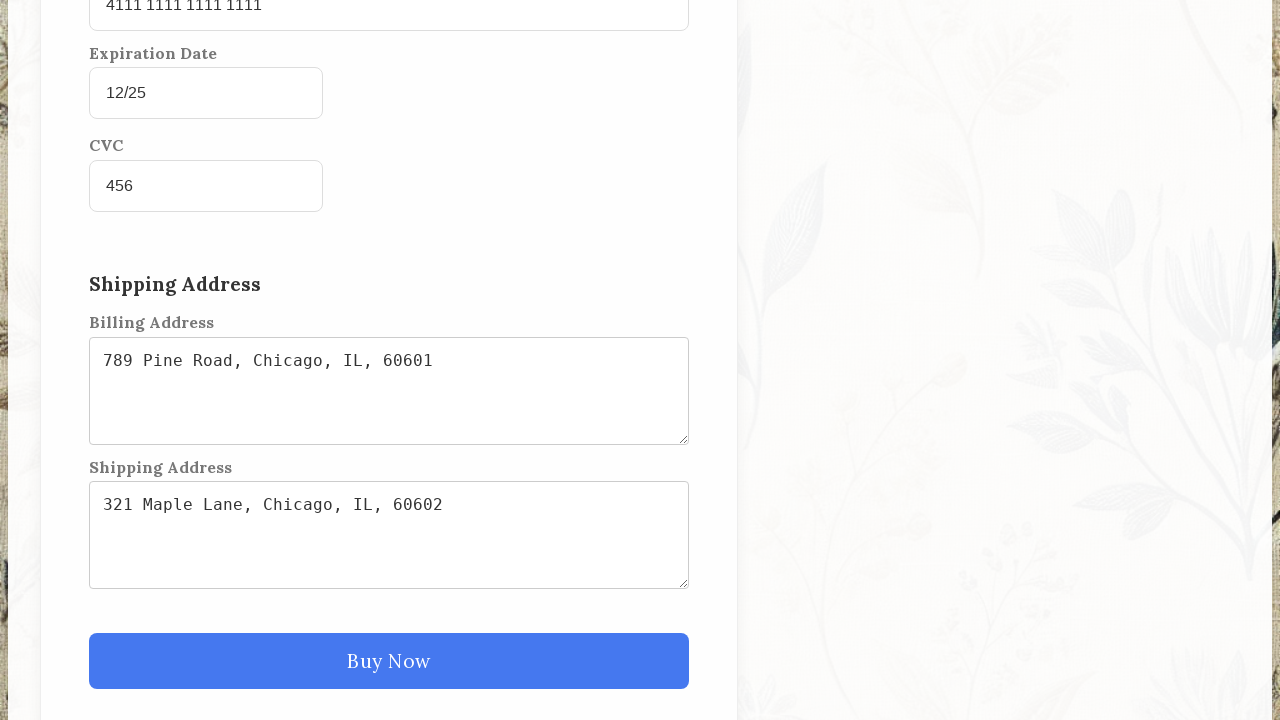

Order processed and page reached networkidle state
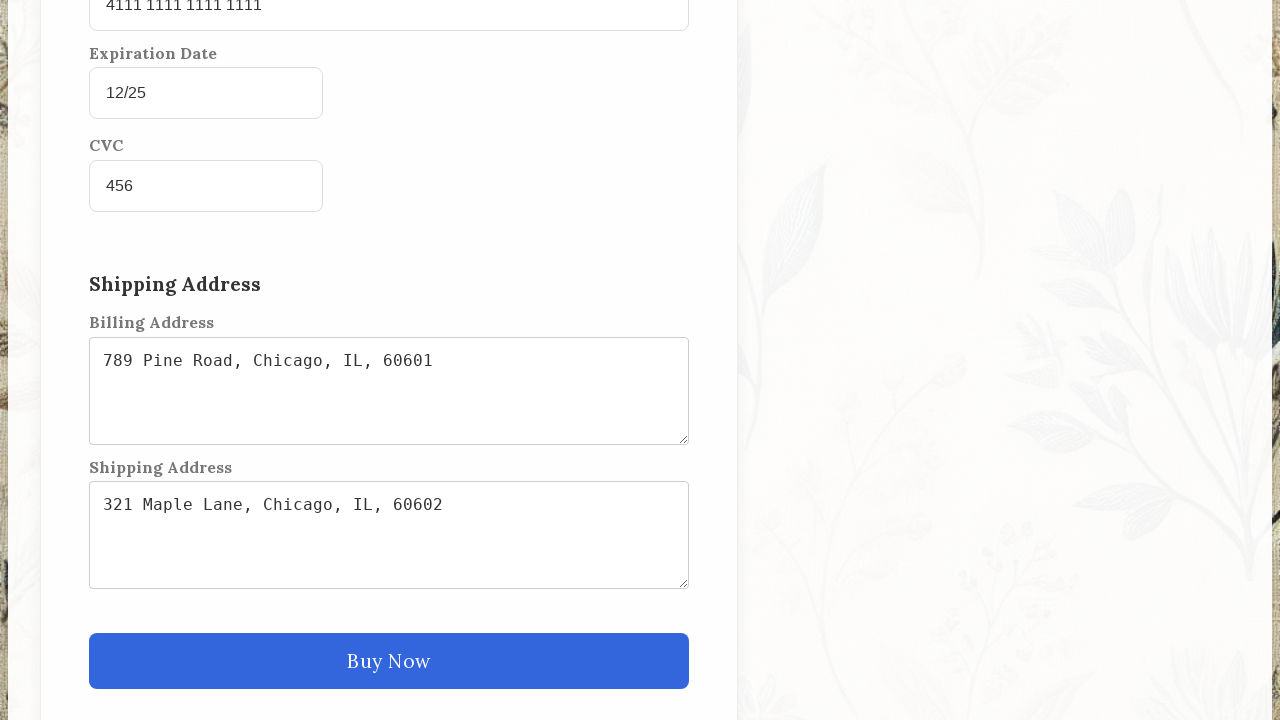

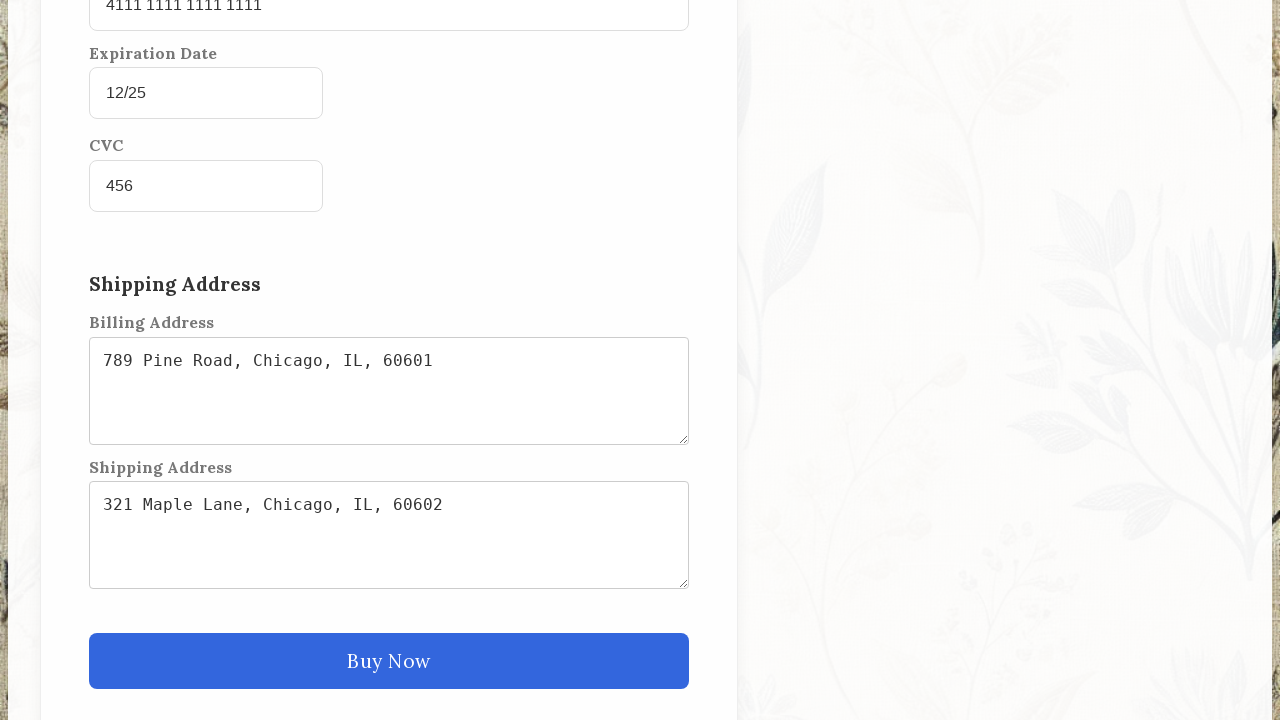